Tests adding an item to the shopping cart by clicking the "ADD TO CART" button for the third product on the page

Starting URL: https://rahulshettyacademy.com/seleniumPractise/#/

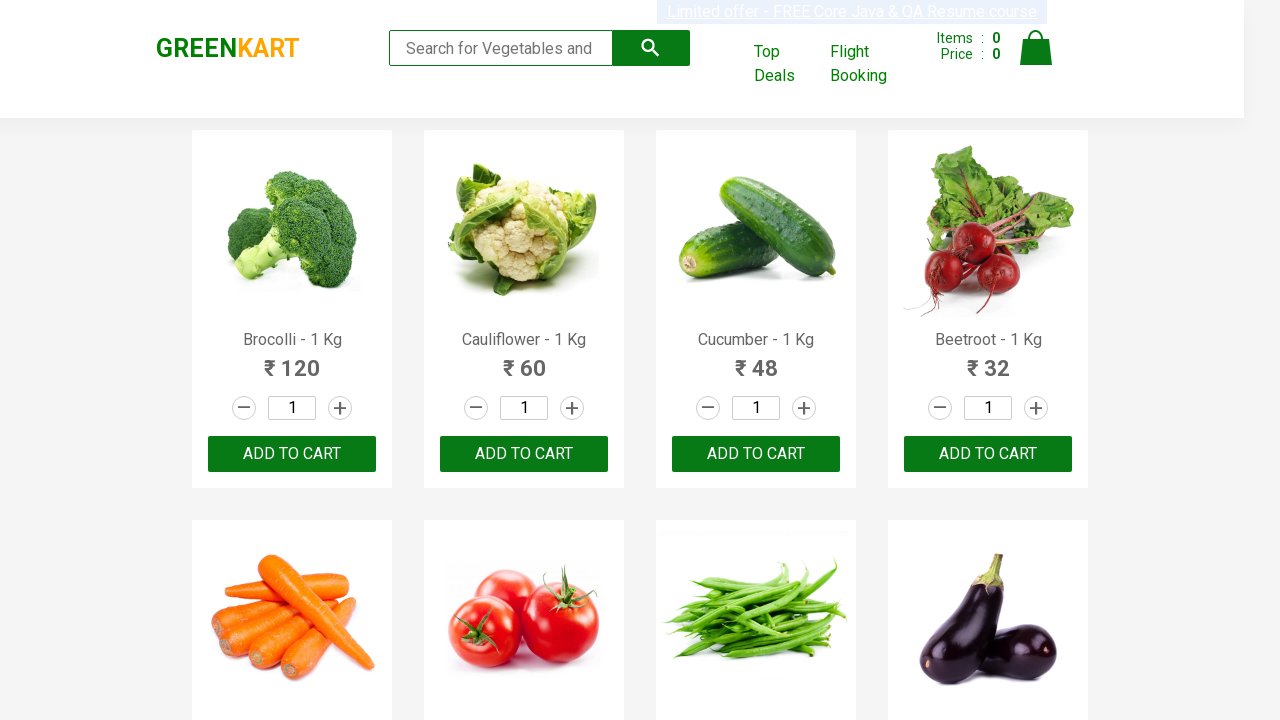

Waited for 'ADD TO CART' buttons to load on the page
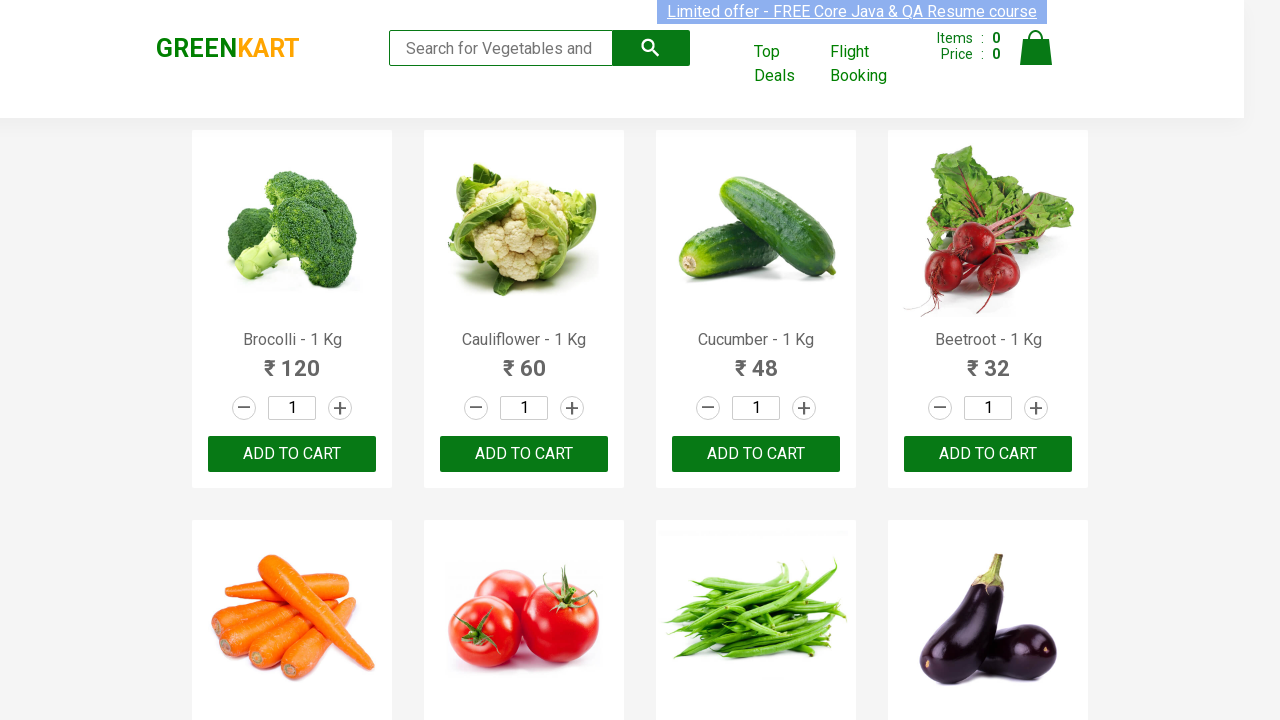

Clicked the 'ADD TO CART' button for the third product at (756, 454) on button:has-text('ADD TO CART') >> nth=2
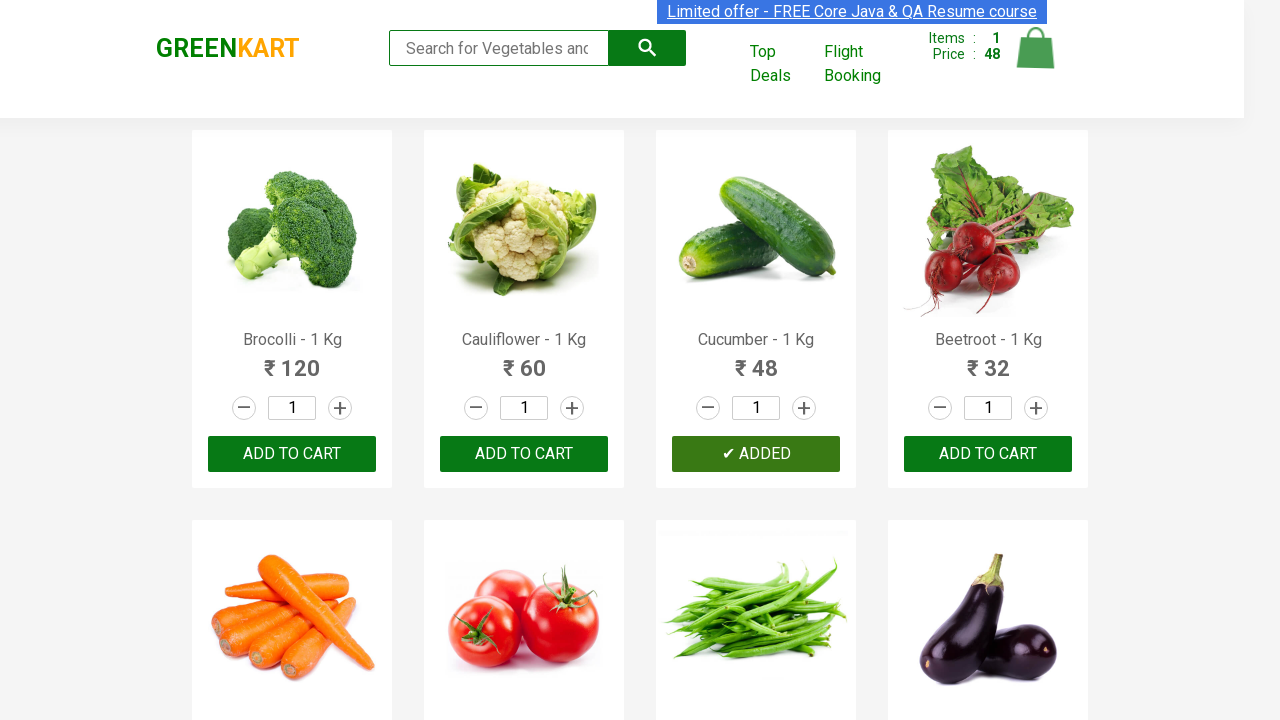

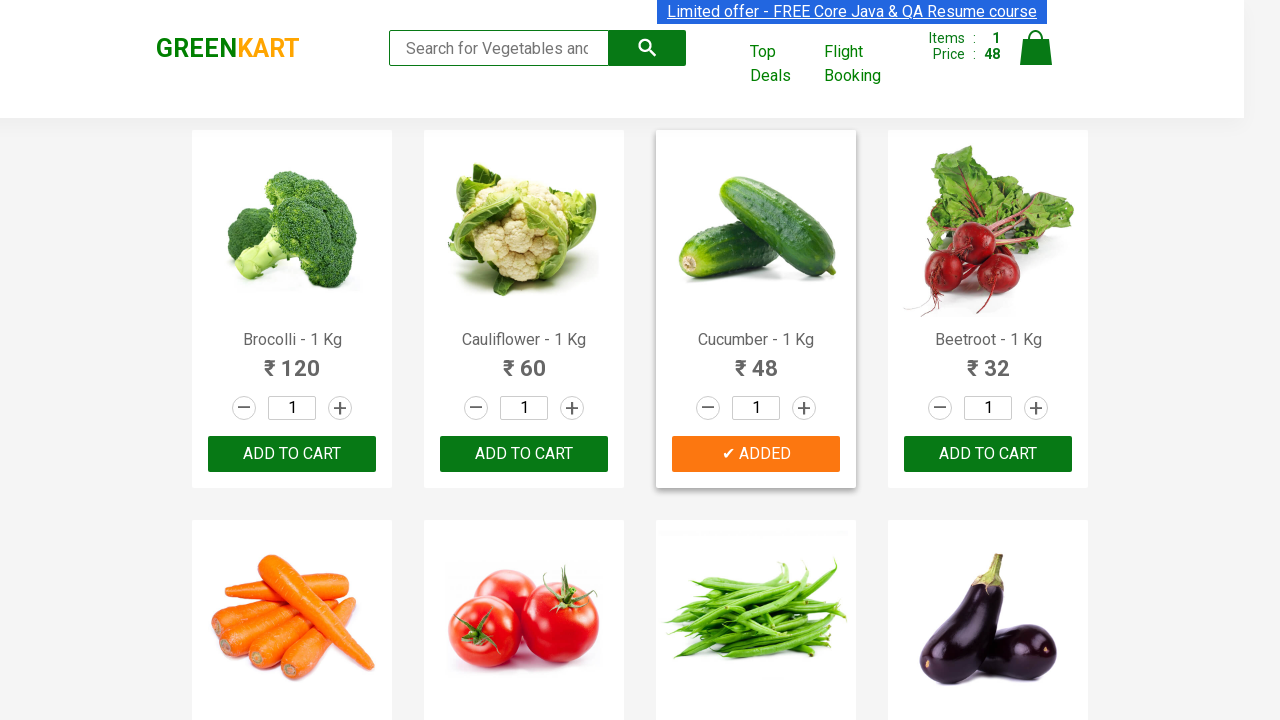